Tests a form with scrolling functionality by filling in name and date fields

Starting URL: https://formy-project.herokuapp.com/scroll

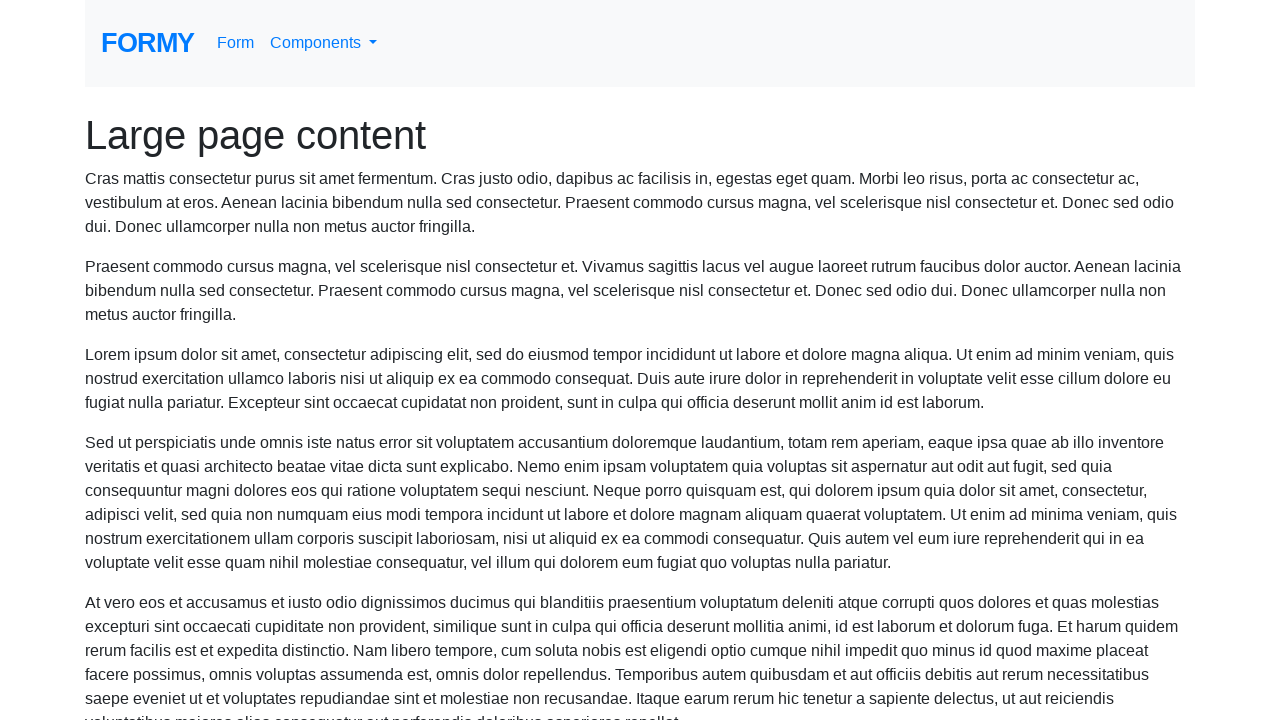

Located the name input field
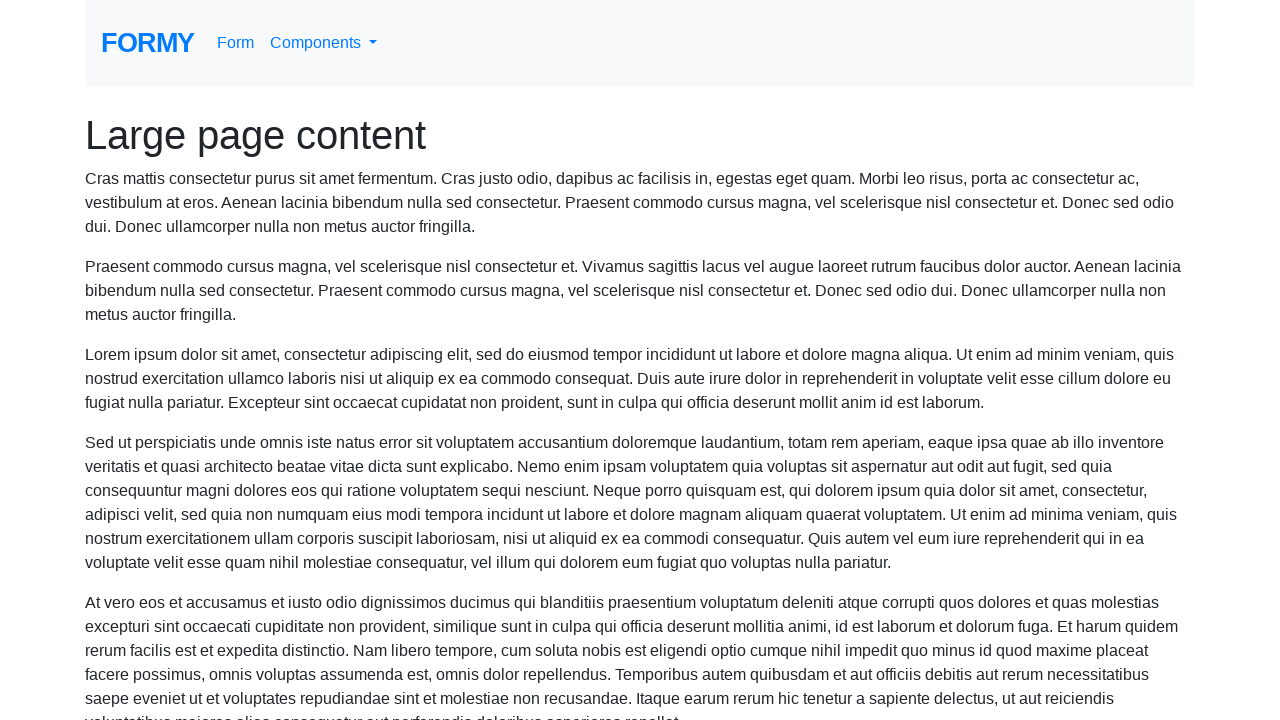

Scrolled to name field to make it visible
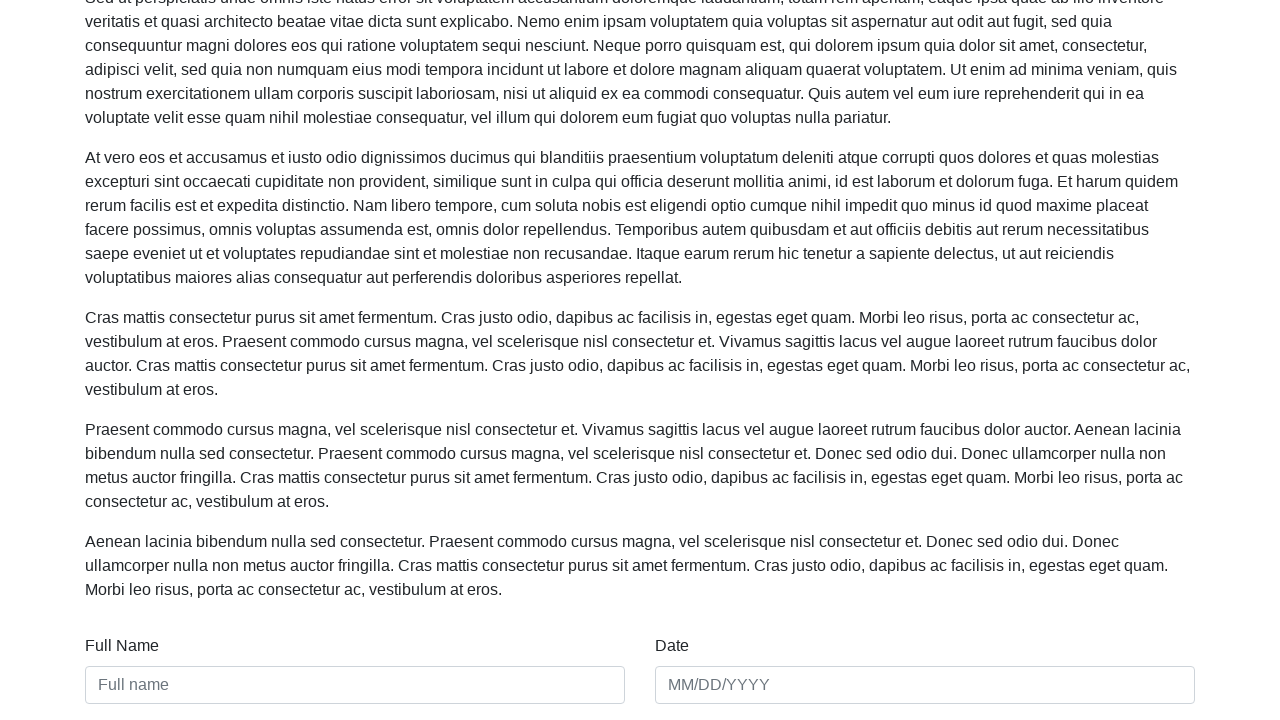

Filled name field with 'Timz Owen' on #name
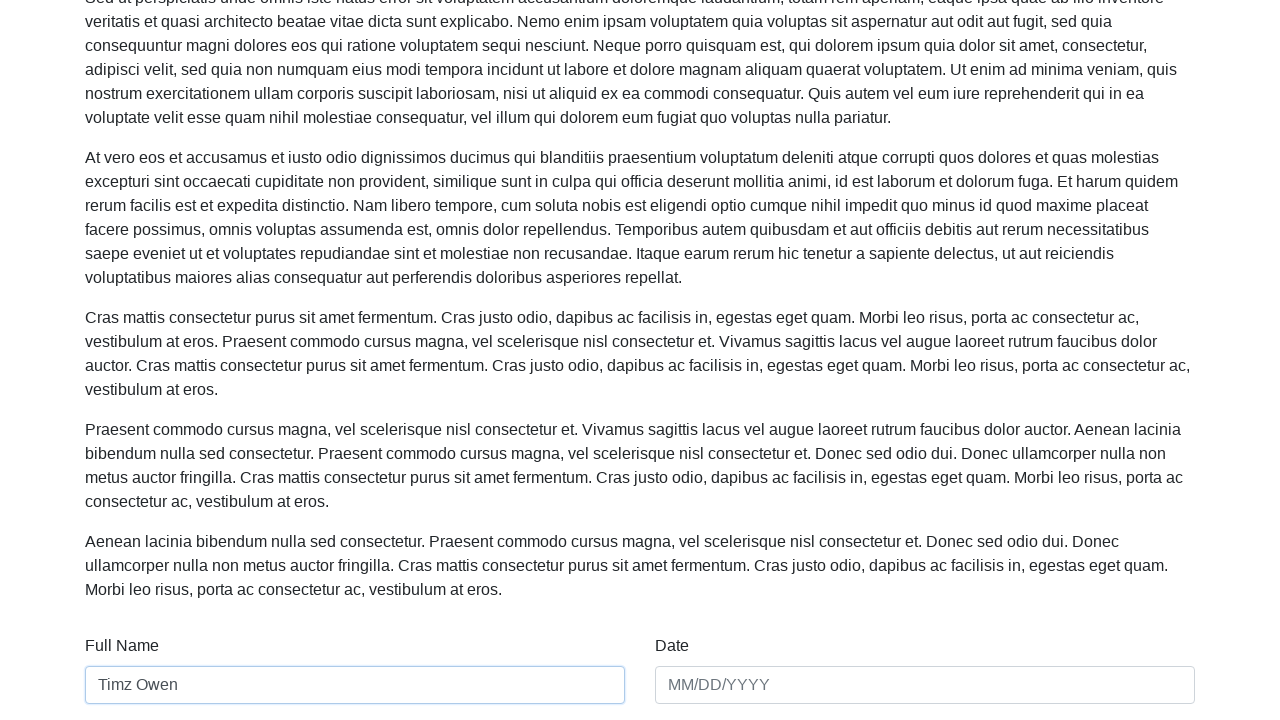

Filled date field with '01/02/2023' on #date
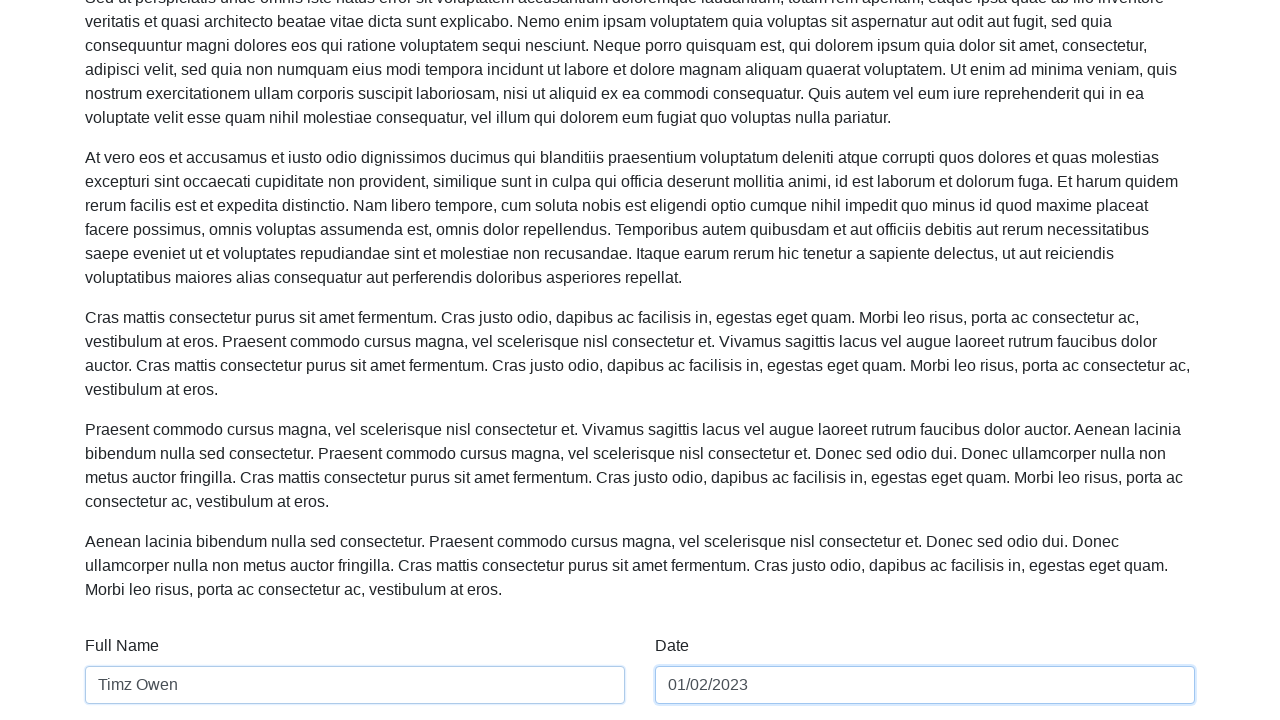

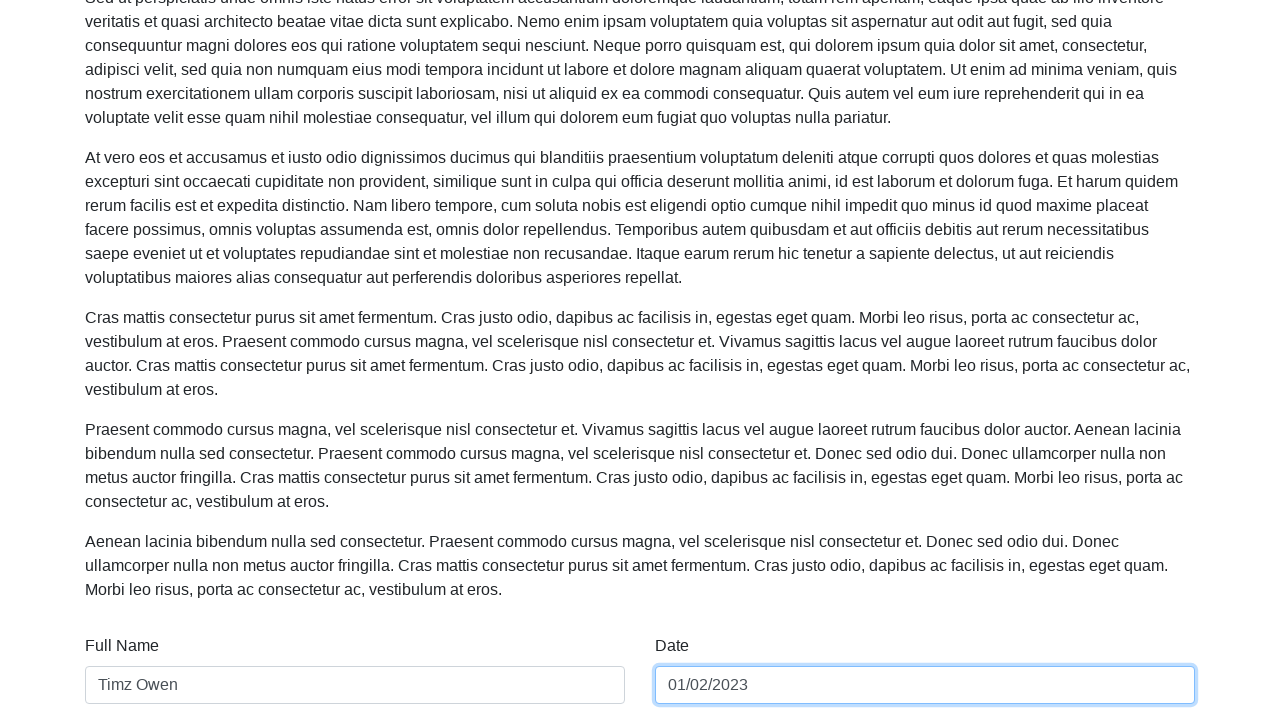